Tests browser window handling by clicking on Help and Privacy links that open in new windows/tabs, then closes the child windows while keeping the parent window.

Starting URL: https://accounts.google.com

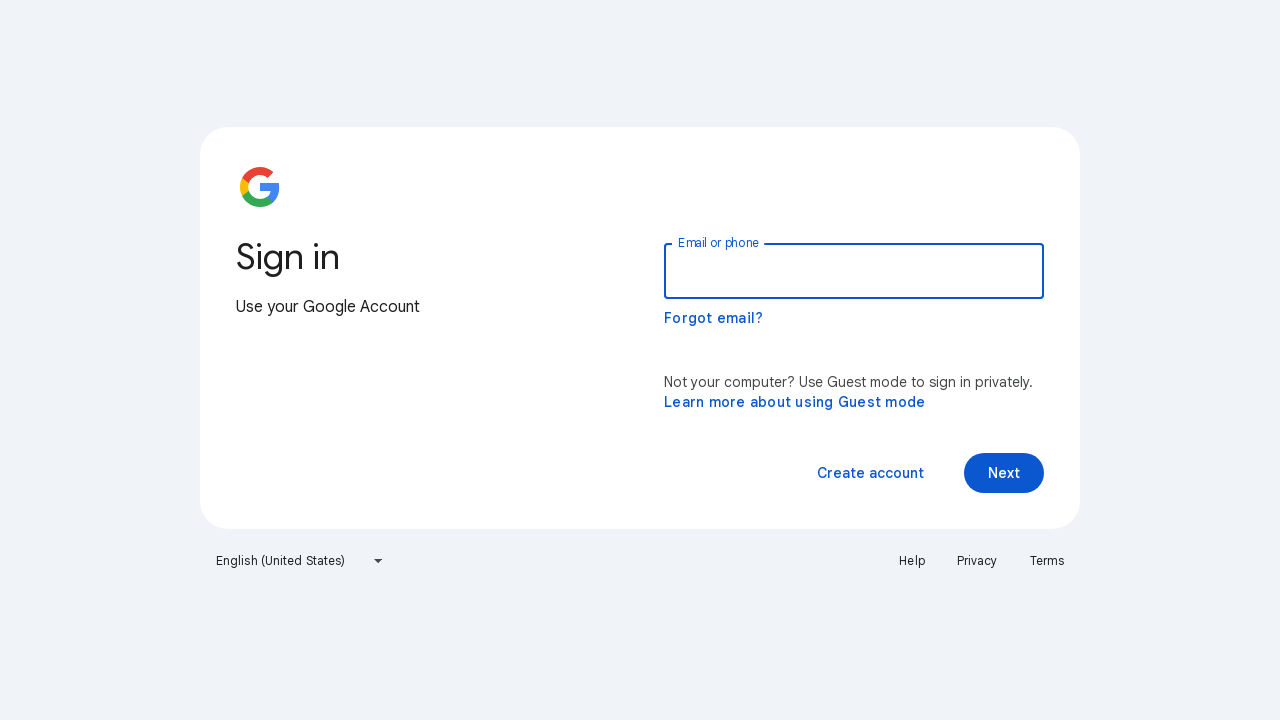

Retrieved page title from Google Accounts
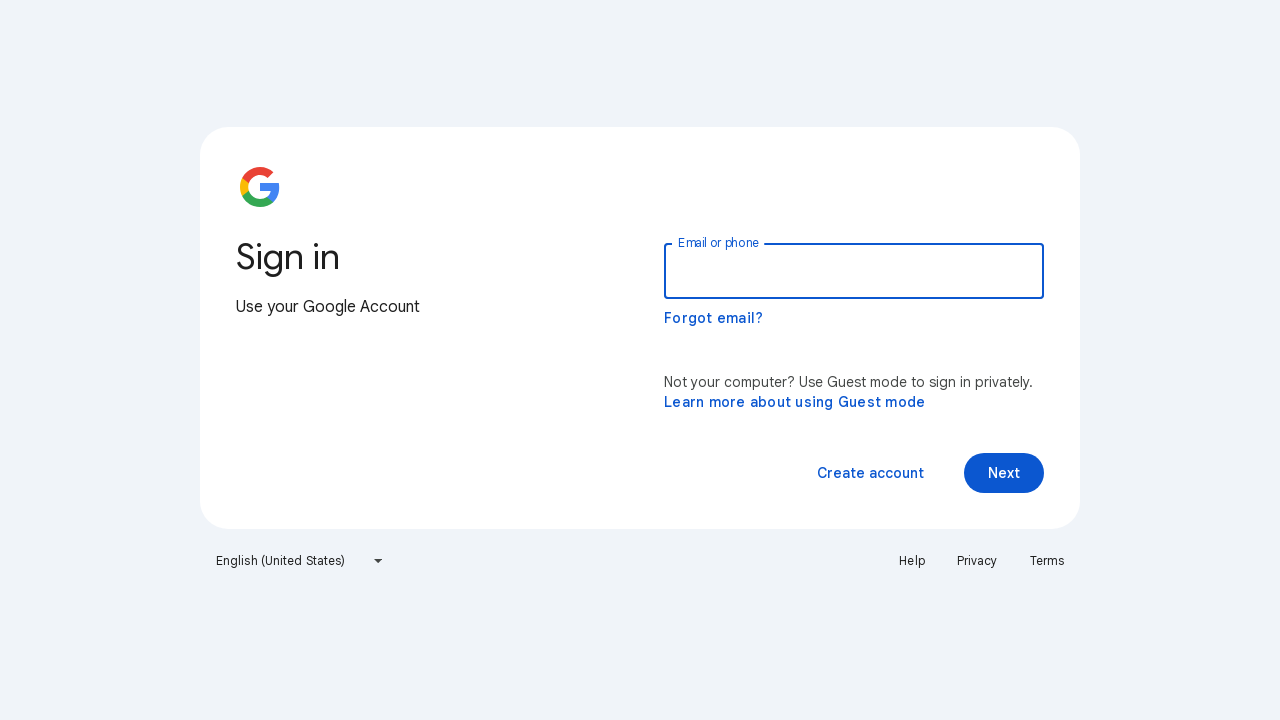

Clicked Help link which opens in new window/tab at (912, 561) on xpath=//a[text()='Help']
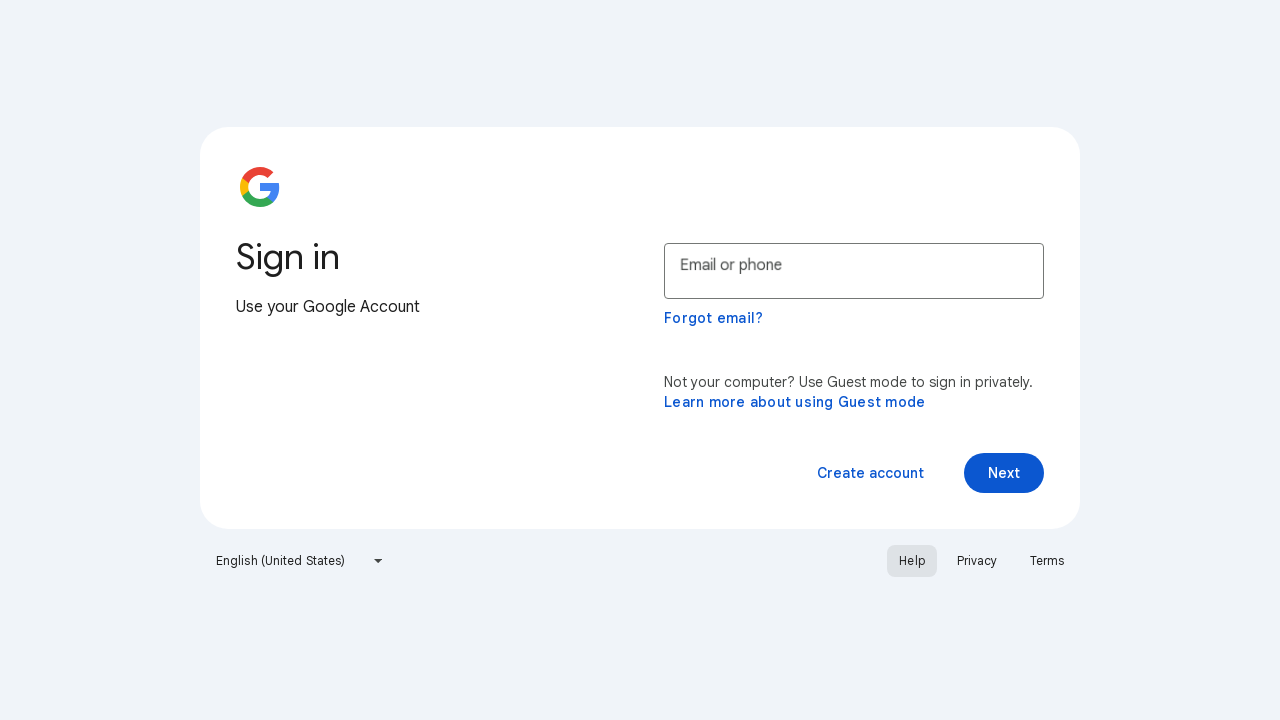

Waited 2 seconds for Help window/tab to open
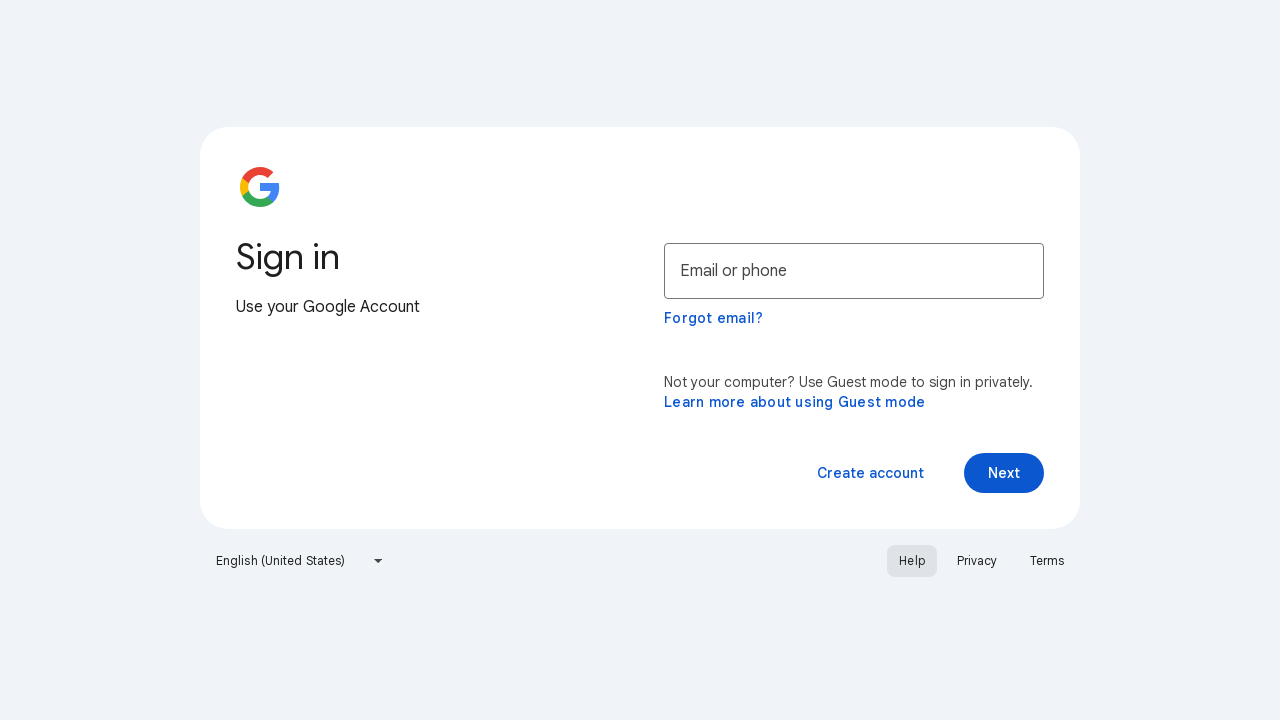

Clicked Privacy link which opens in new window/tab at (977, 561) on xpath=//a[text()='Privacy']
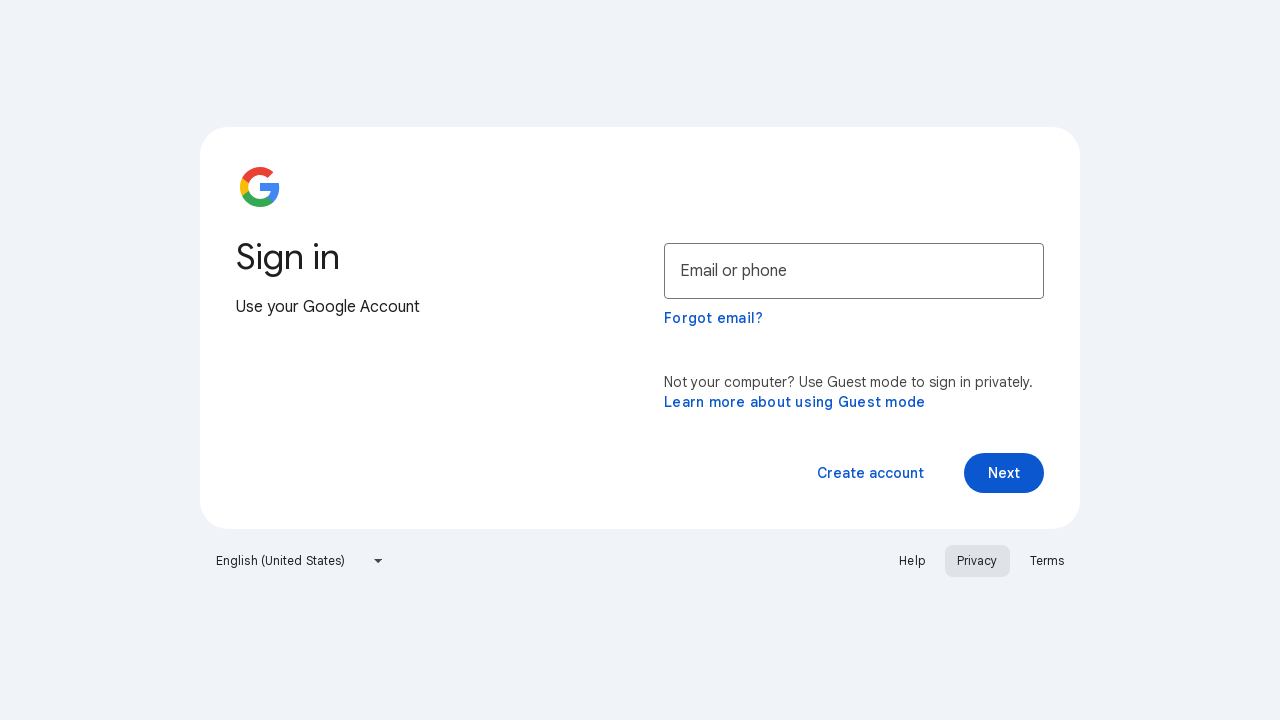

Waited 2 seconds for Privacy window/tab to open
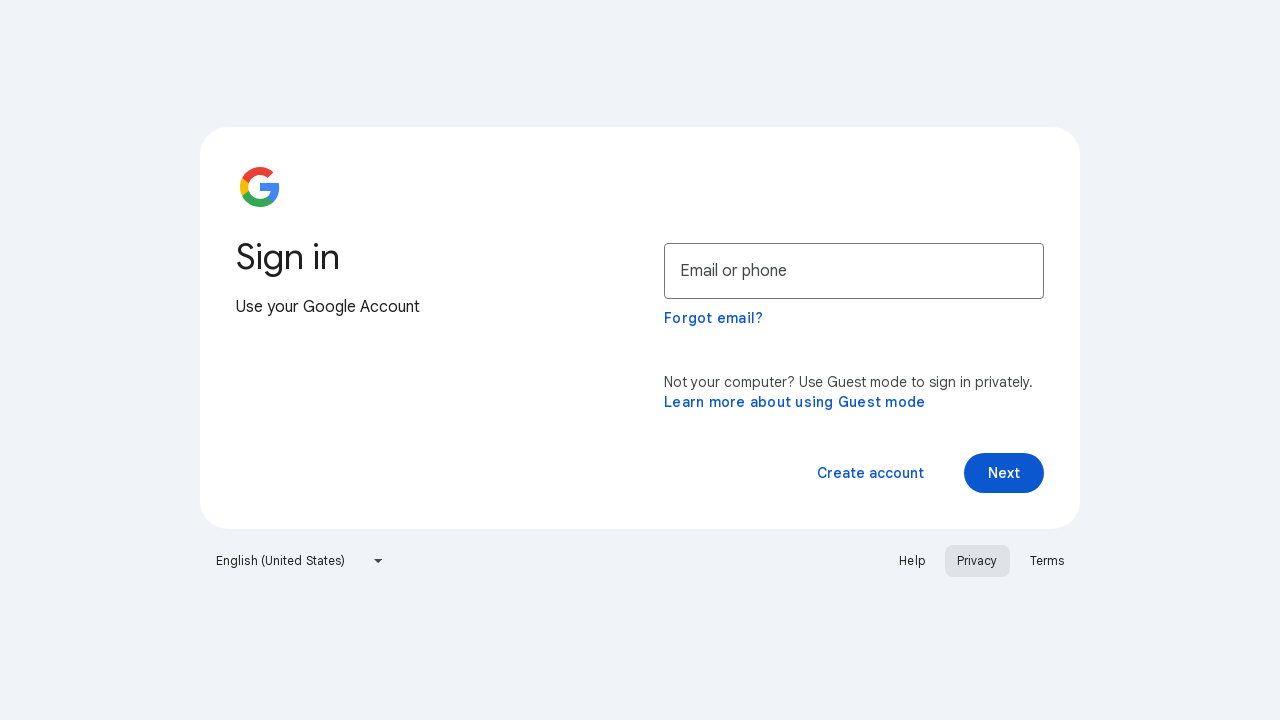

Retrieved all open pages in context - total of 3 page(s)
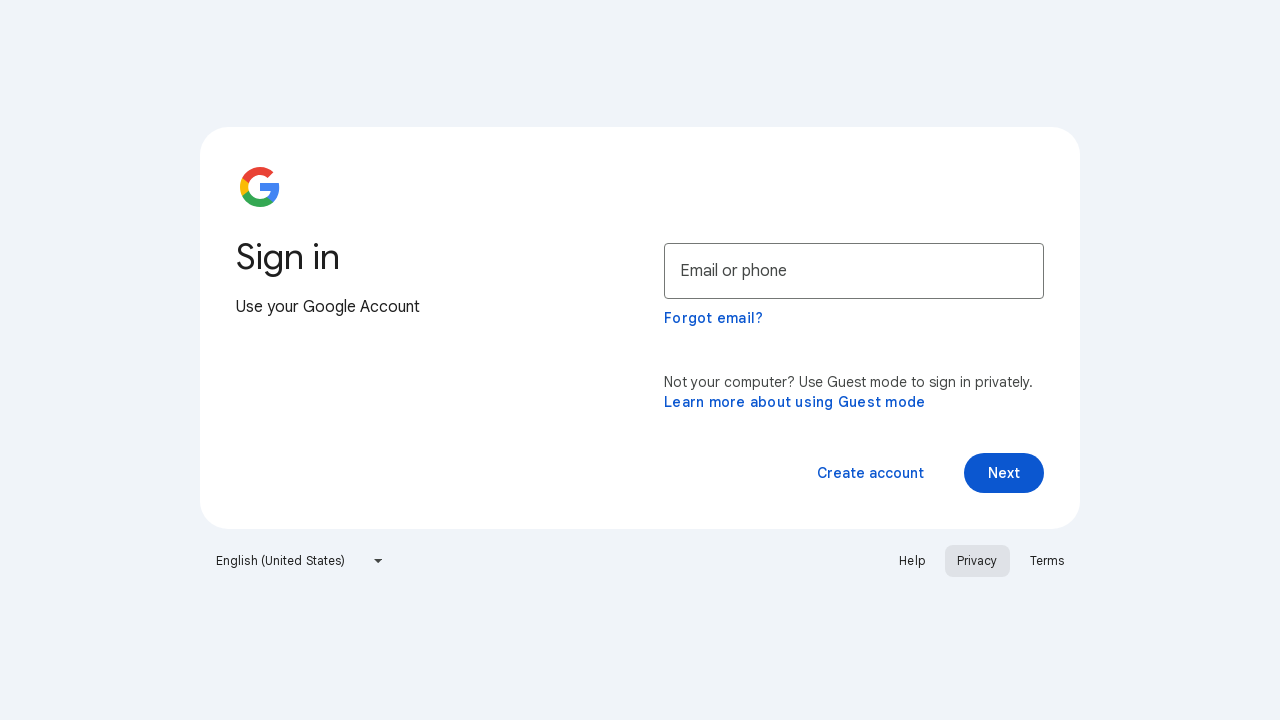

Closed child window/tab
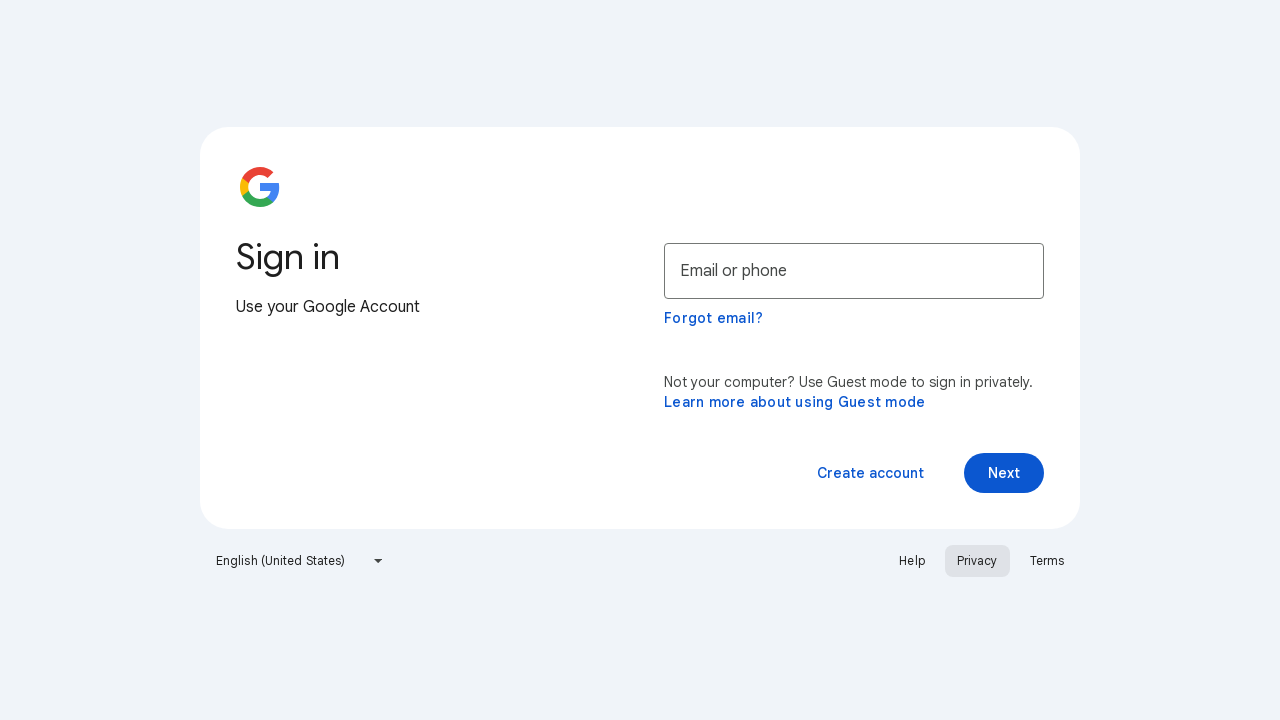

Closed child window/tab
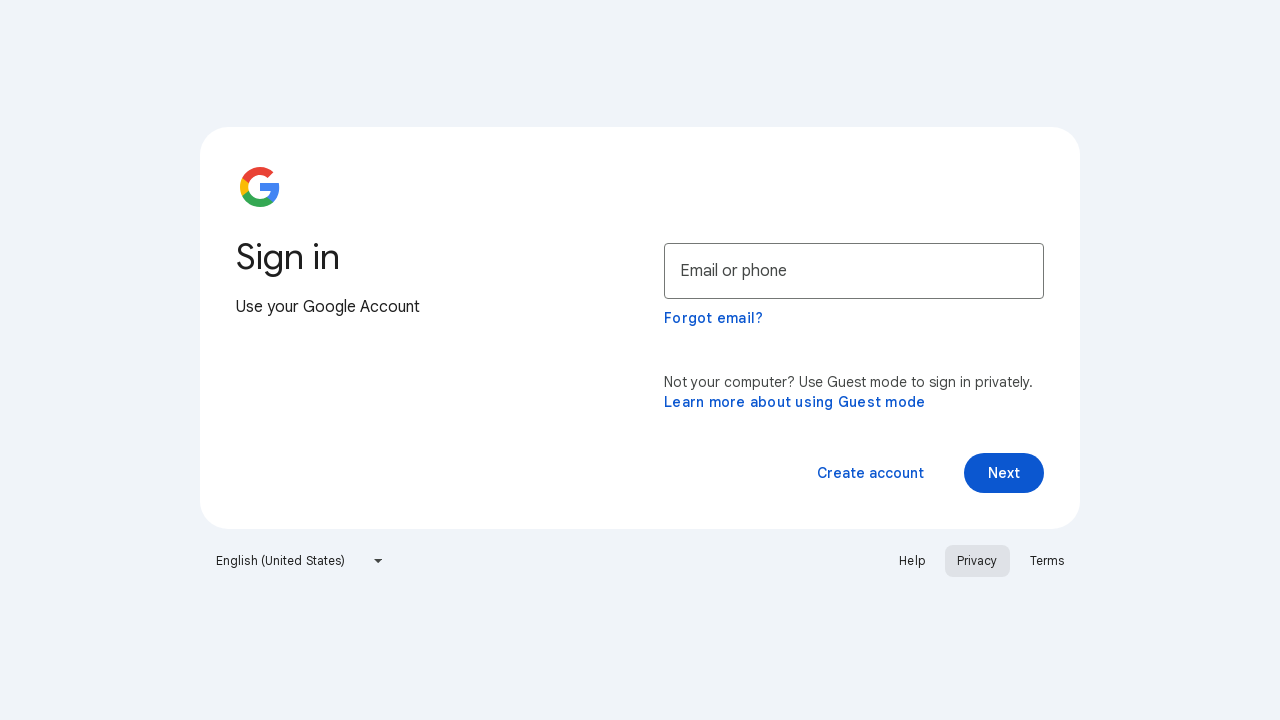

Brought parent window to front
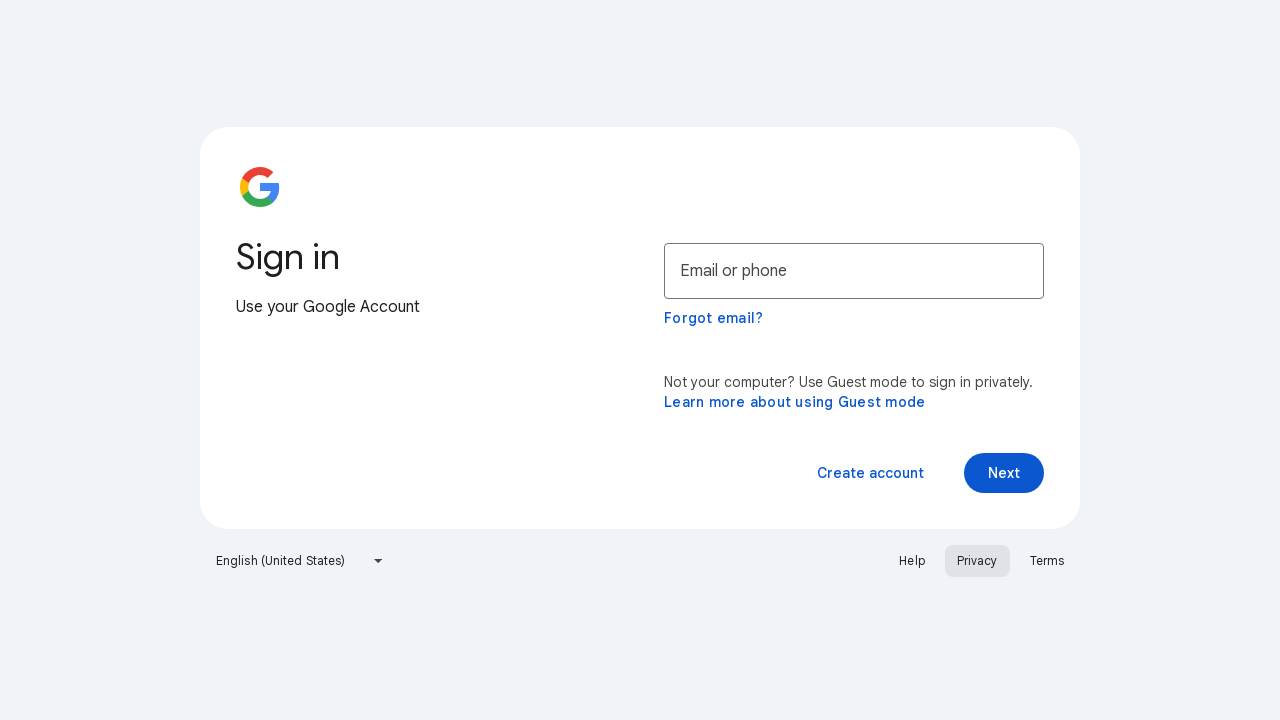

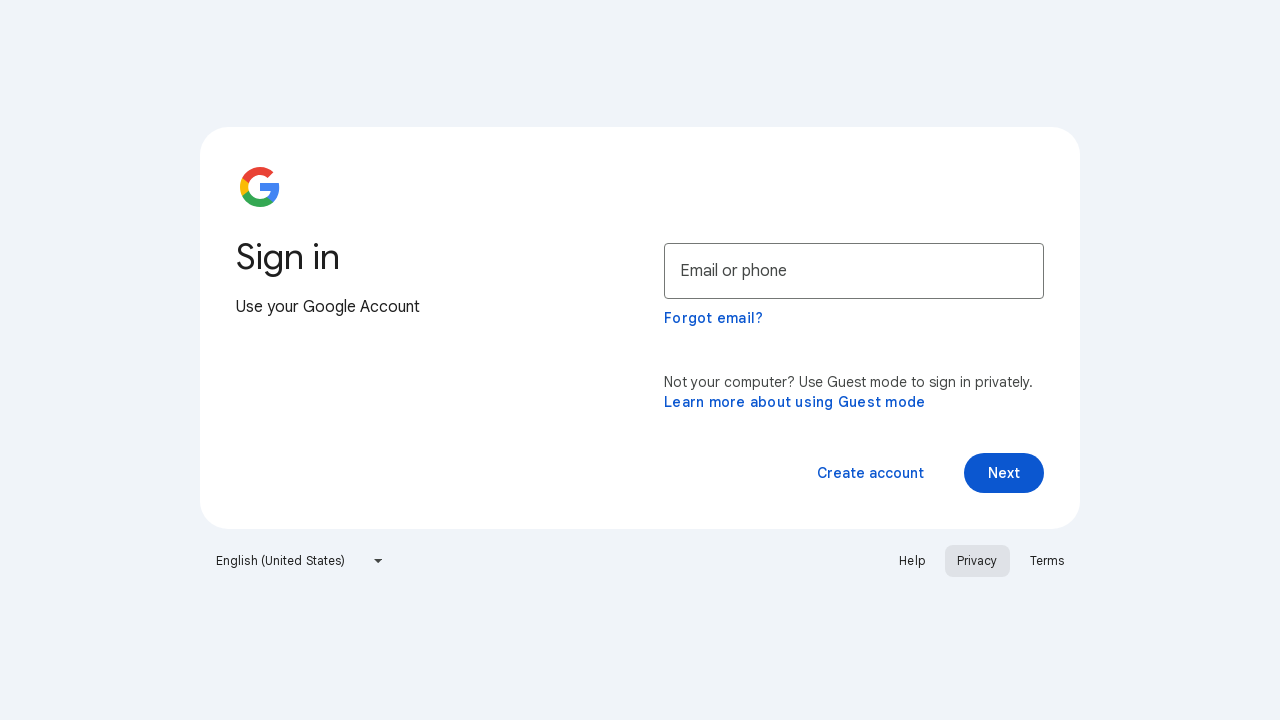